Tests the CoWIN website by scrolling down and attempting to click the vaccination center search button

Starting URL: https://www.cowin.gov.in/

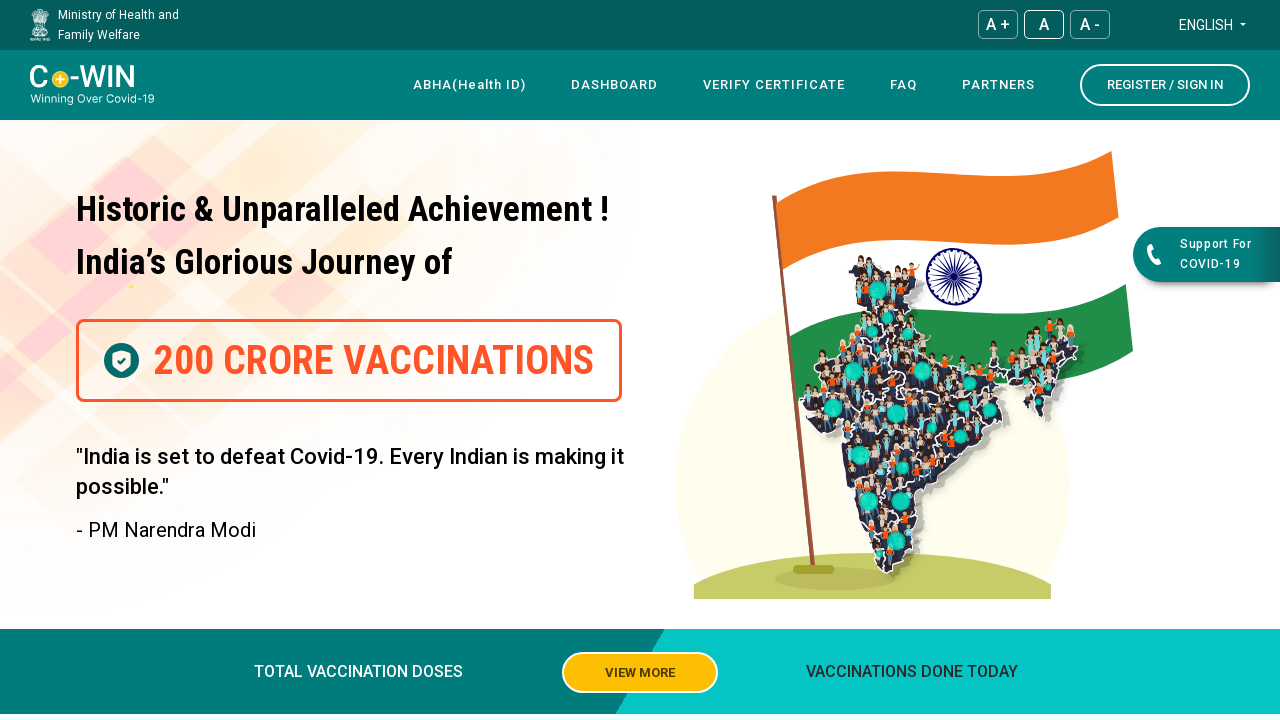

Scrolled down the page by 1000 pixels
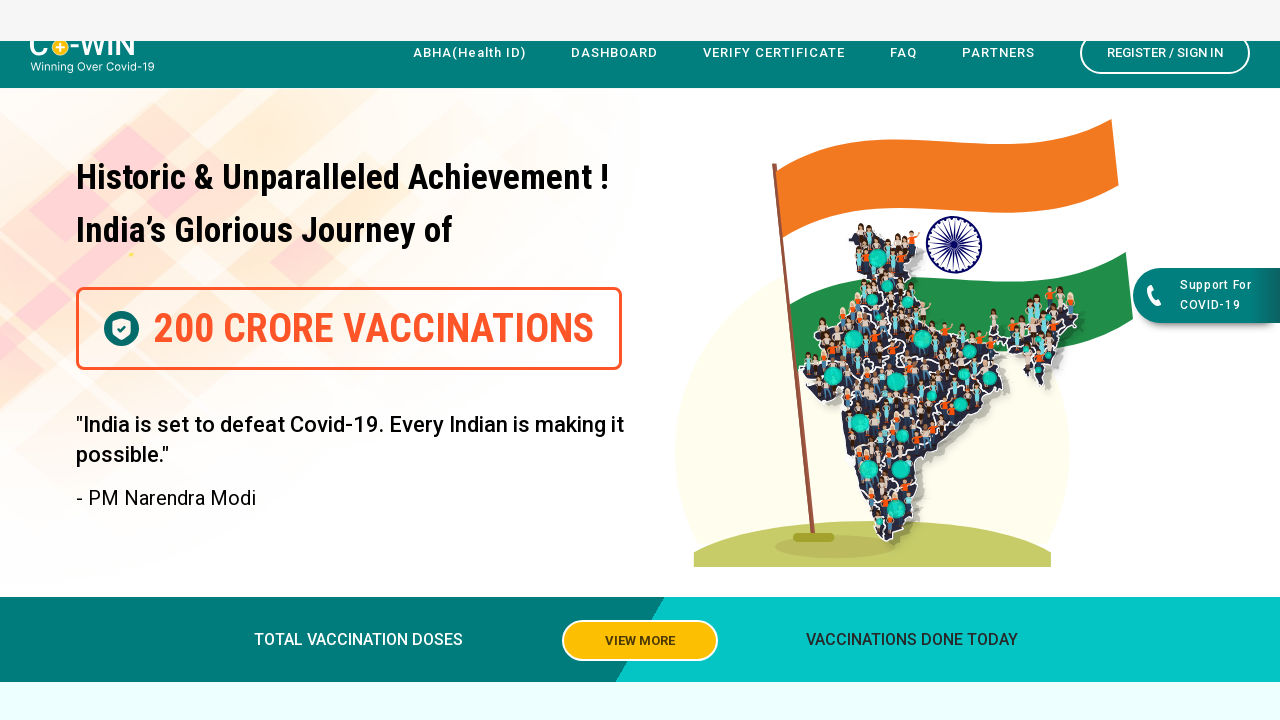

Waited 4 seconds for page to stabilize after scrolling
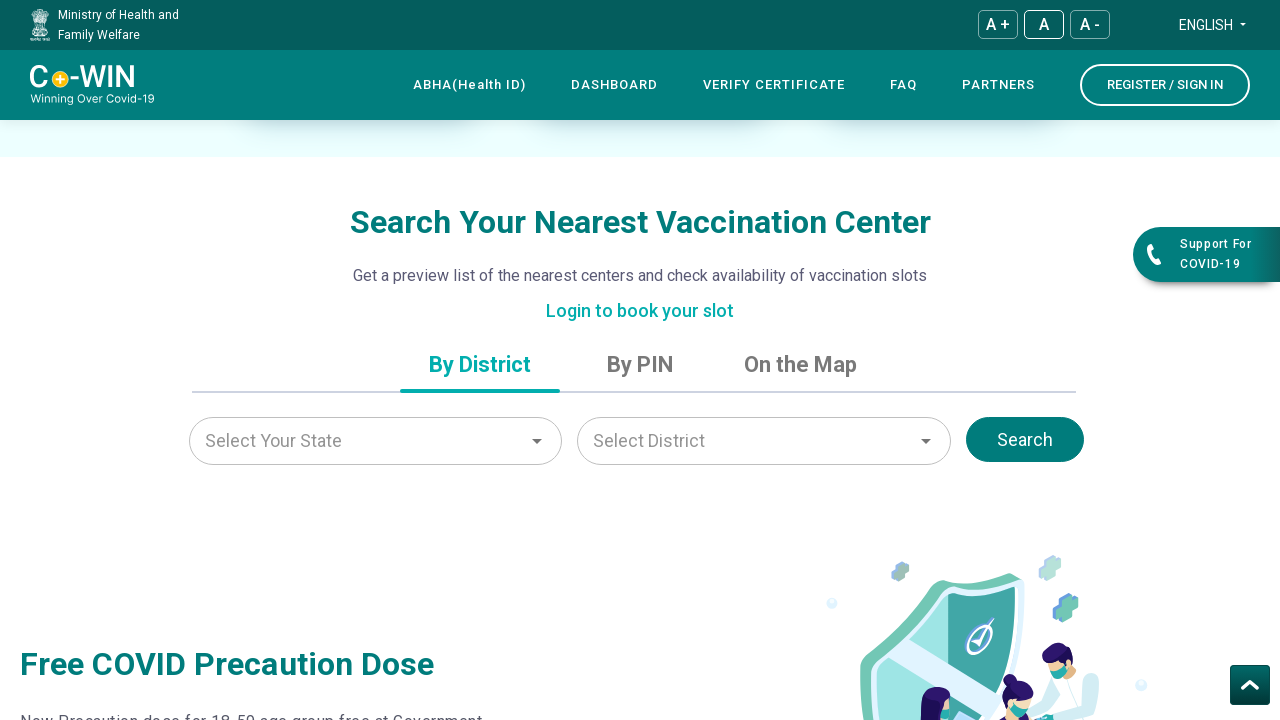

Clicked the vaccination center search button at (1025, 440) on .searchBtn.pin-search-btn.district-search
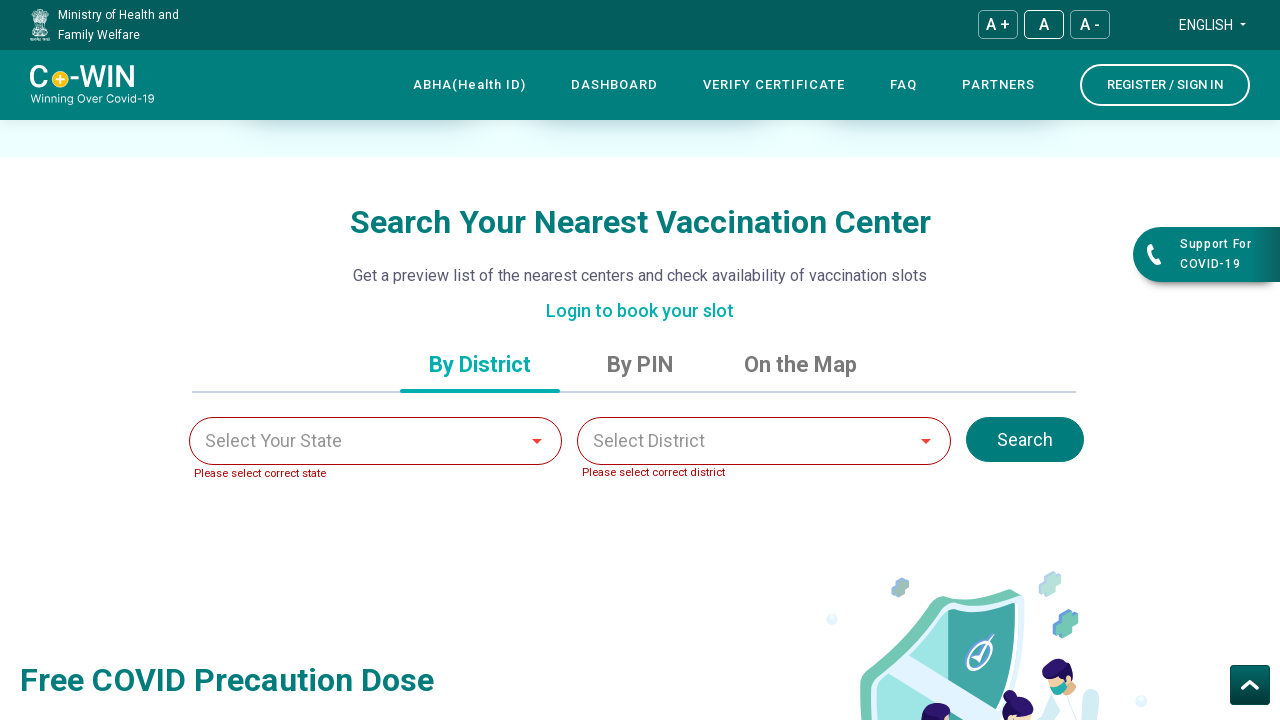

Waited 4 seconds after clicking search button
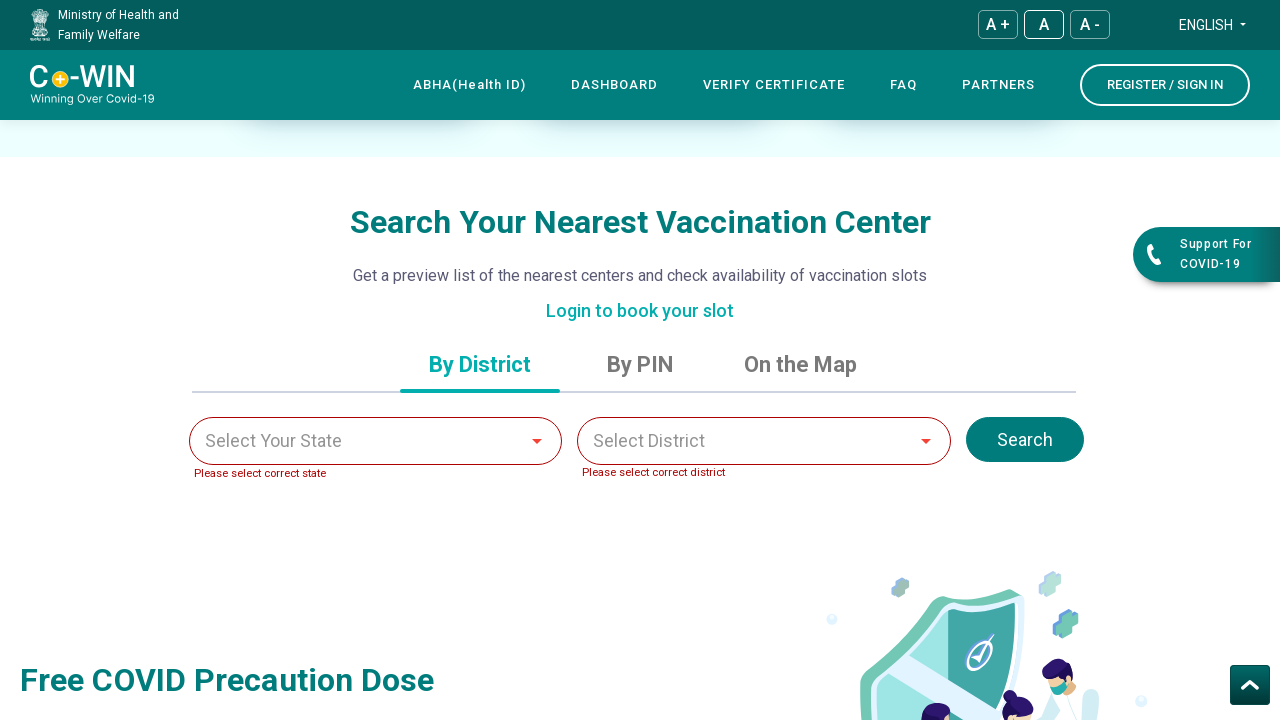

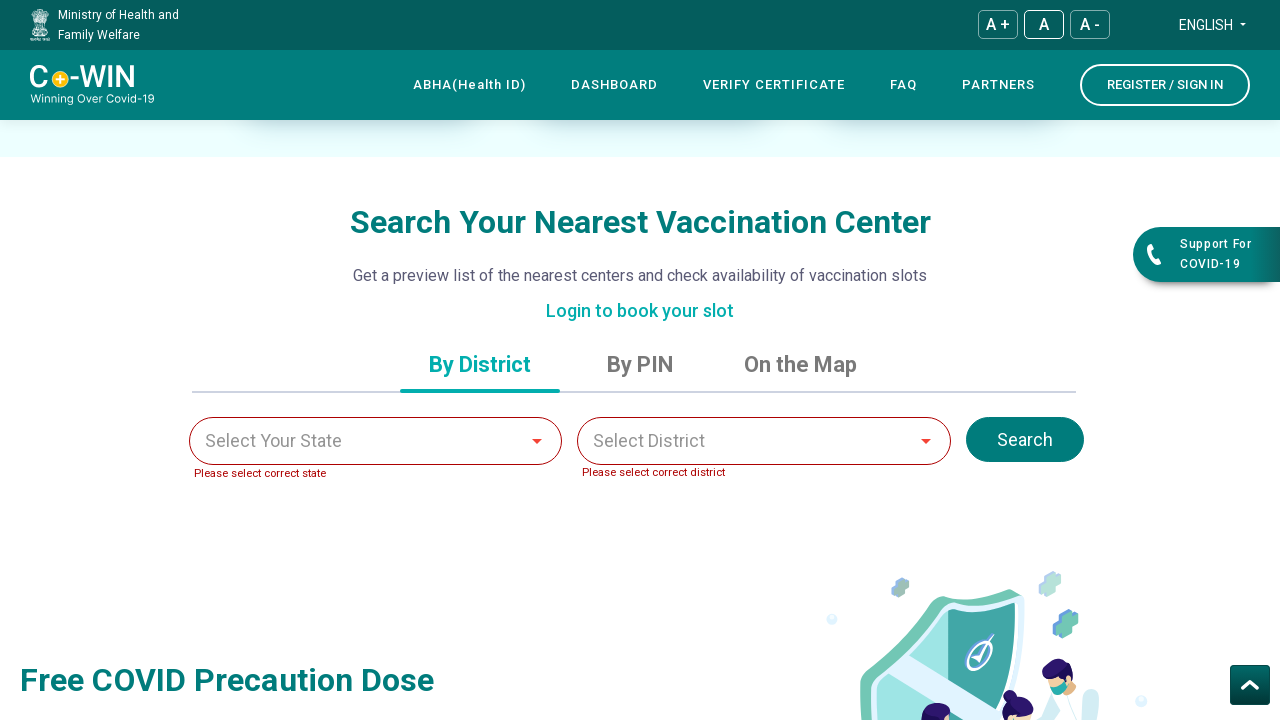